Tests the search functionality on Ximalaya music platform by entering a search term "神秘嘉宾" (Mystery Guest) and clicking the search button.

Starting URL: https://www.ximalaya.com/yinyue/9963059/

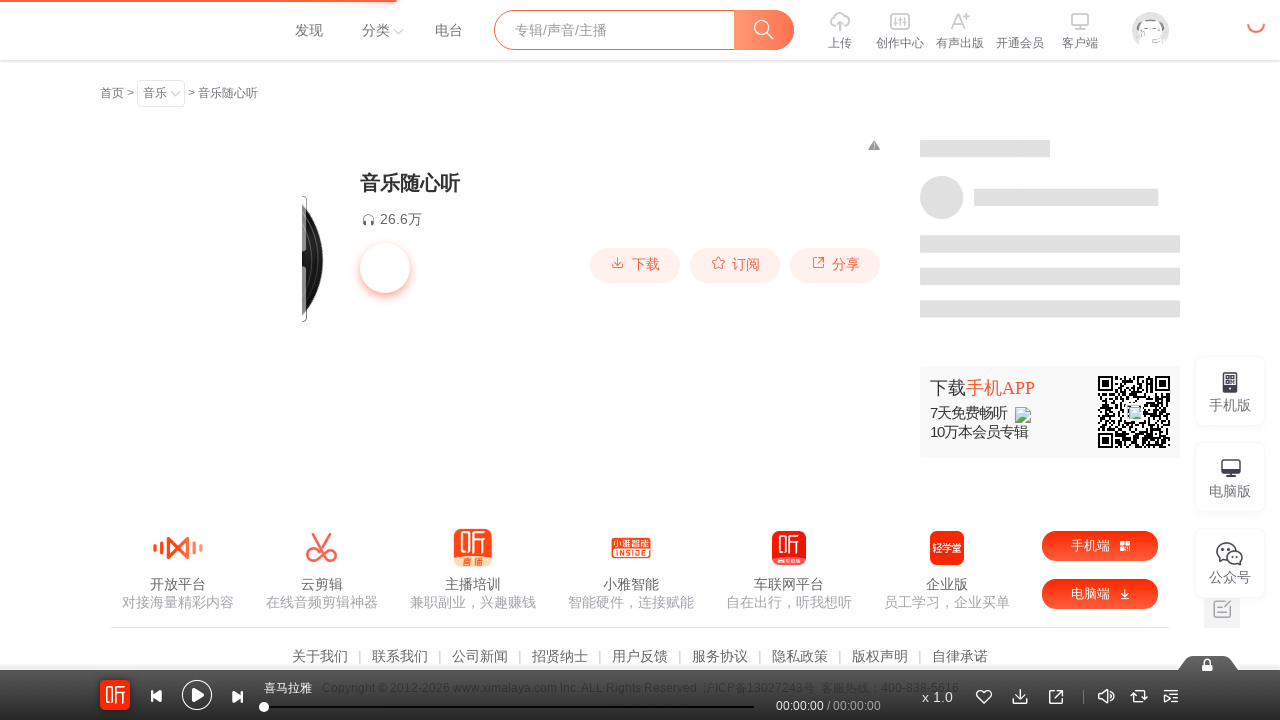

Filled search input field with '神秘嘉宾' (Mystery Guest) on .xui-header-search-input
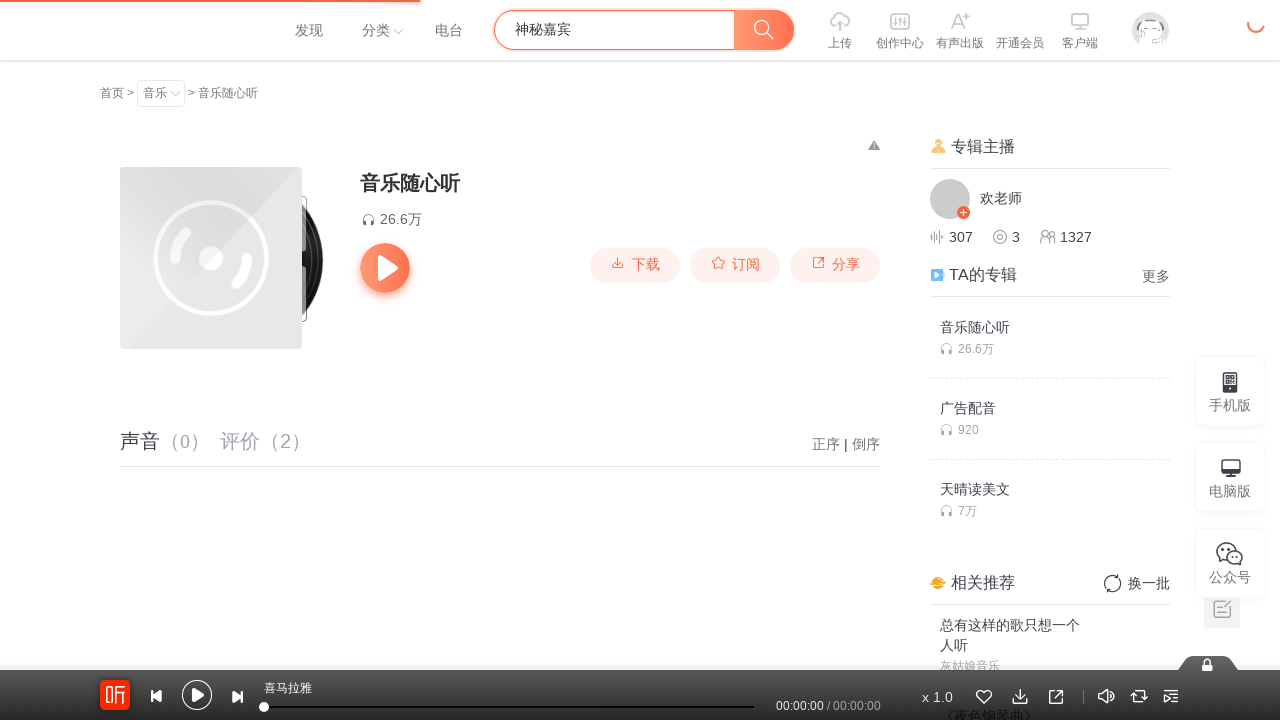

Clicked search button to search for '神秘嘉宾' at (764, 30) on .xuicon.xuicon-web_ic_search
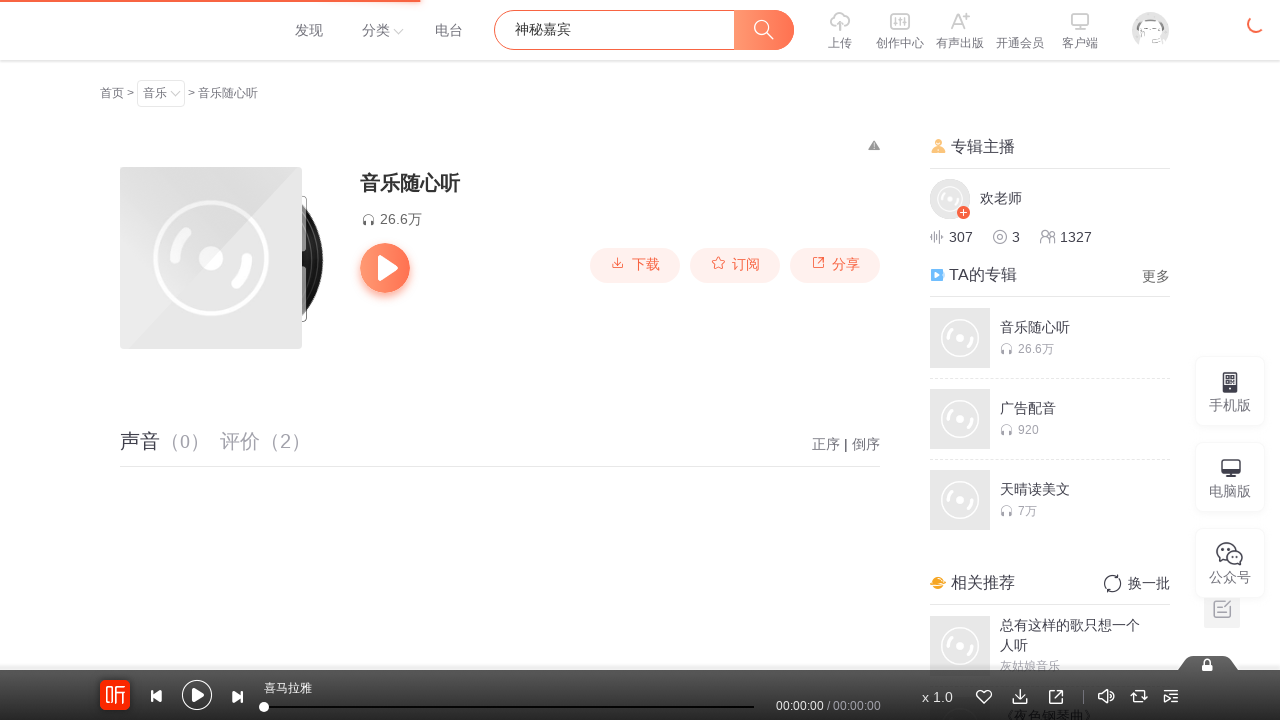

Search results page loaded and network idle
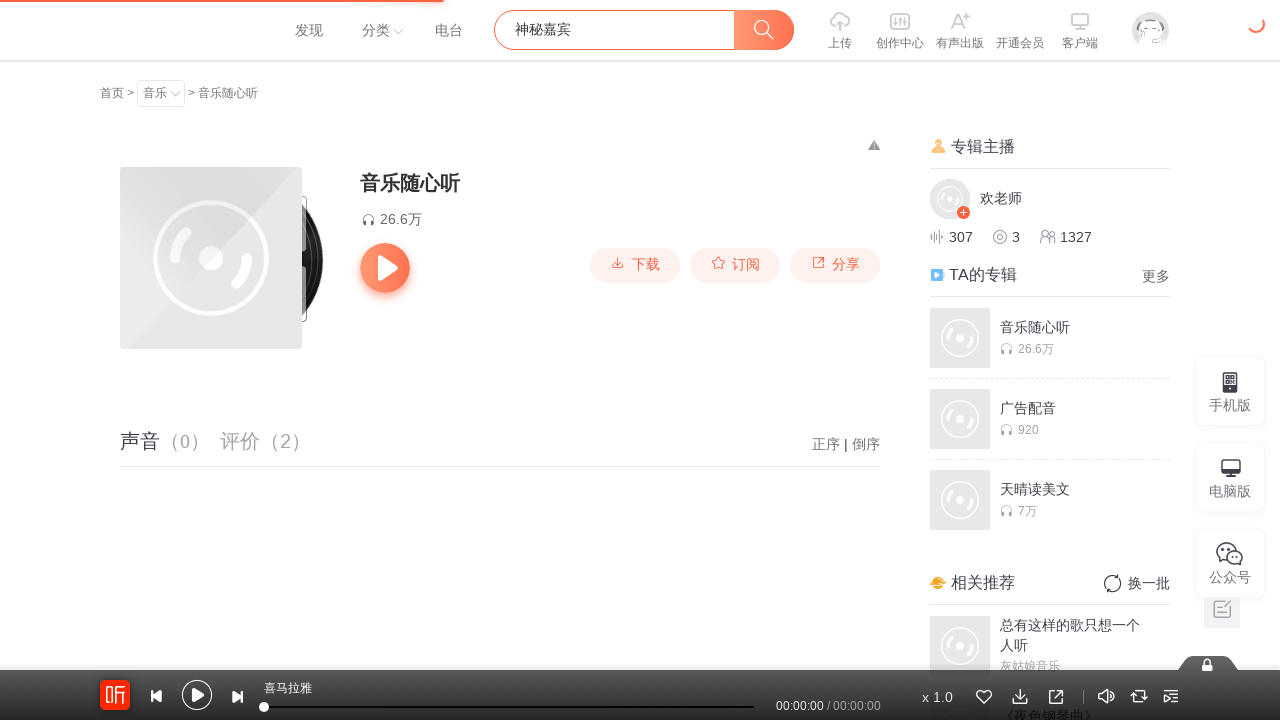

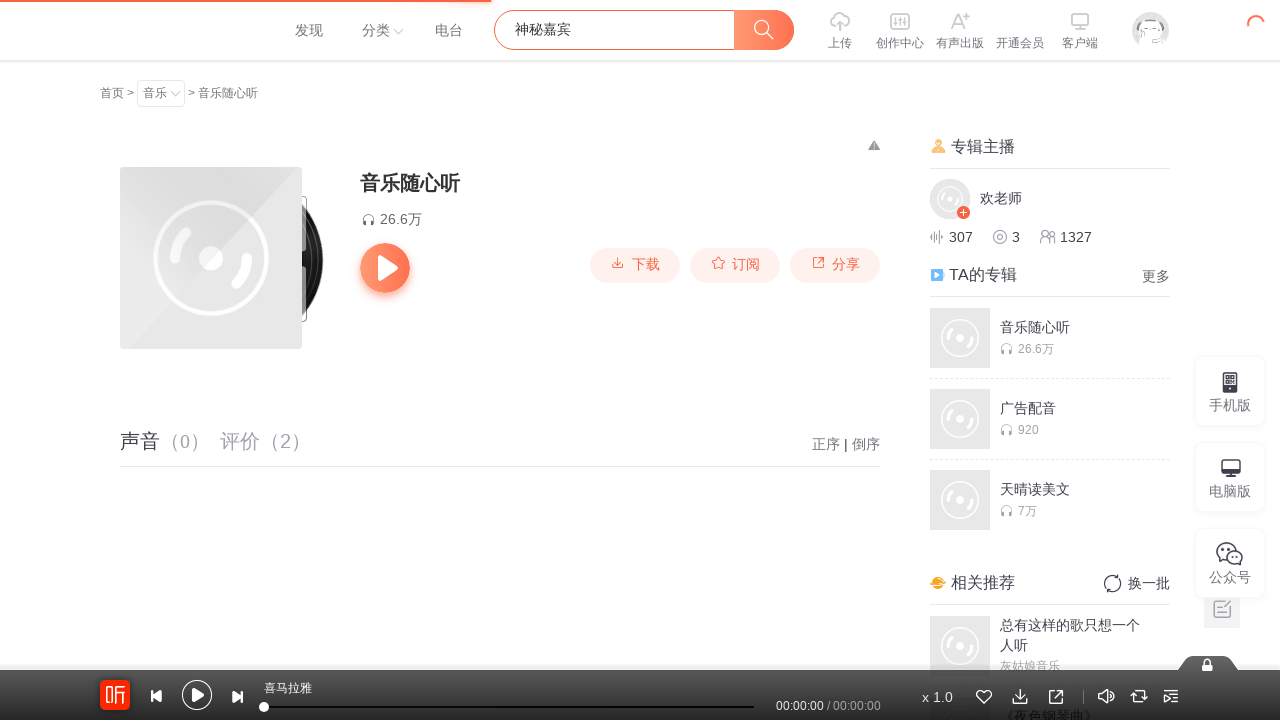